Tests the calculator's multiplication functionality by clicking 9 × 1 and verifying the result equals 9

Starting URL: https://testpages.eviltester.com/styled/apps/calculator.html

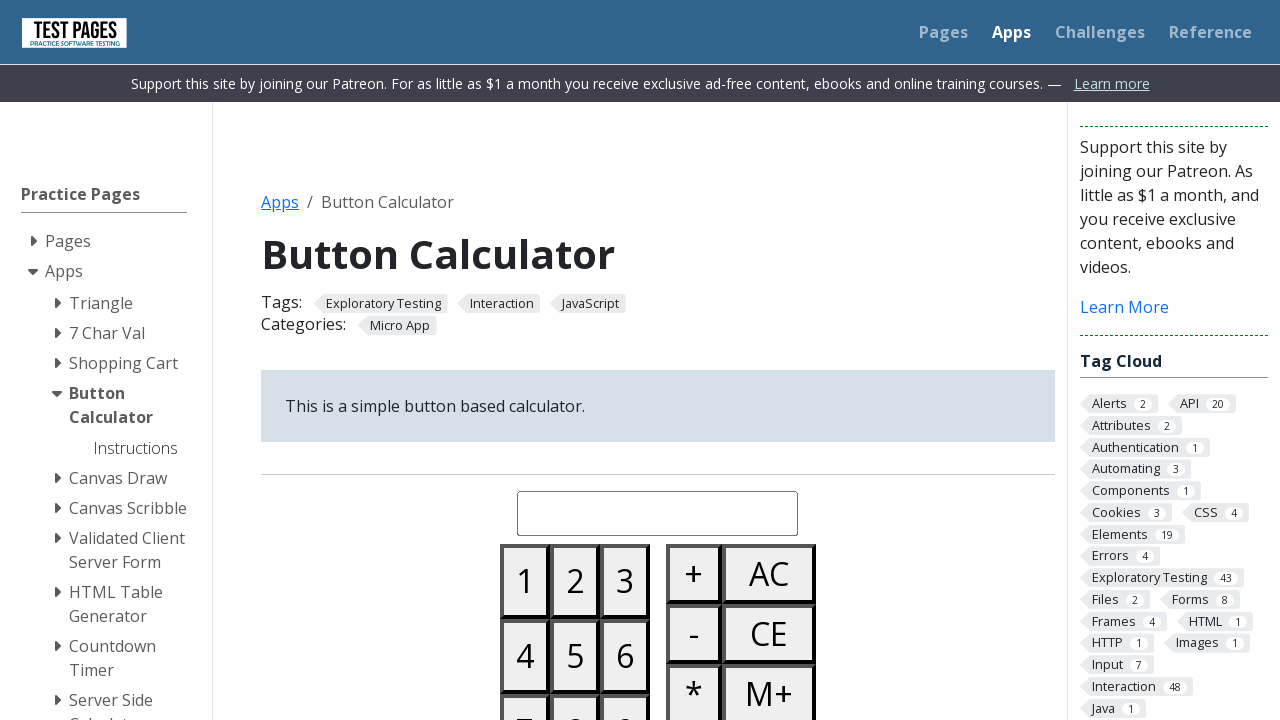

Navigated to calculator application
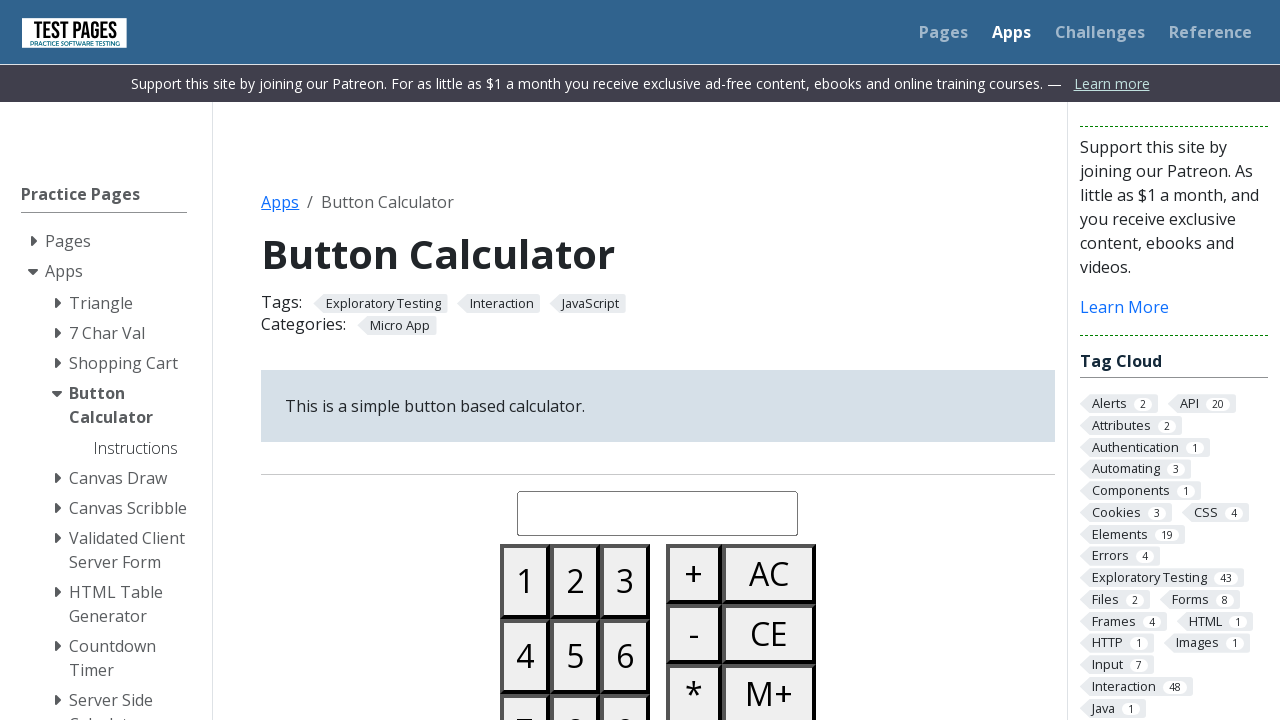

Clicked button 9 at (625, 683) on #button09
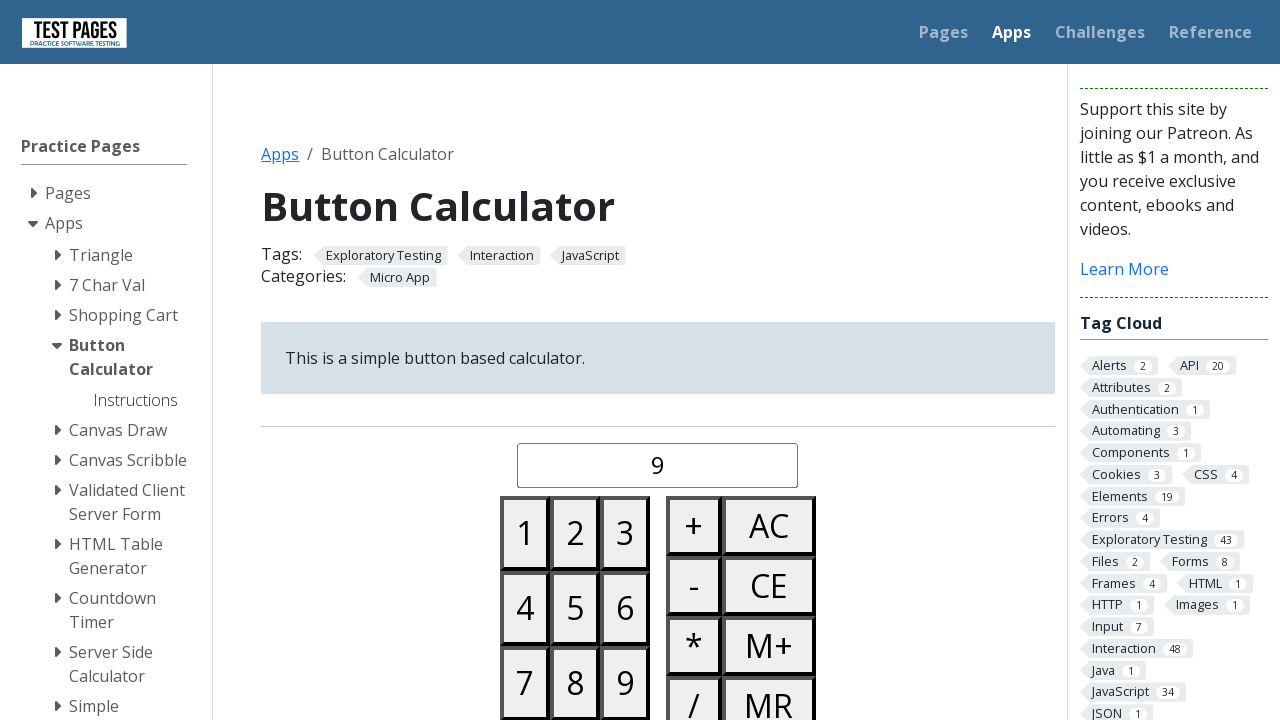

Clicked multiply button at (694, 646) on #buttonmultiply
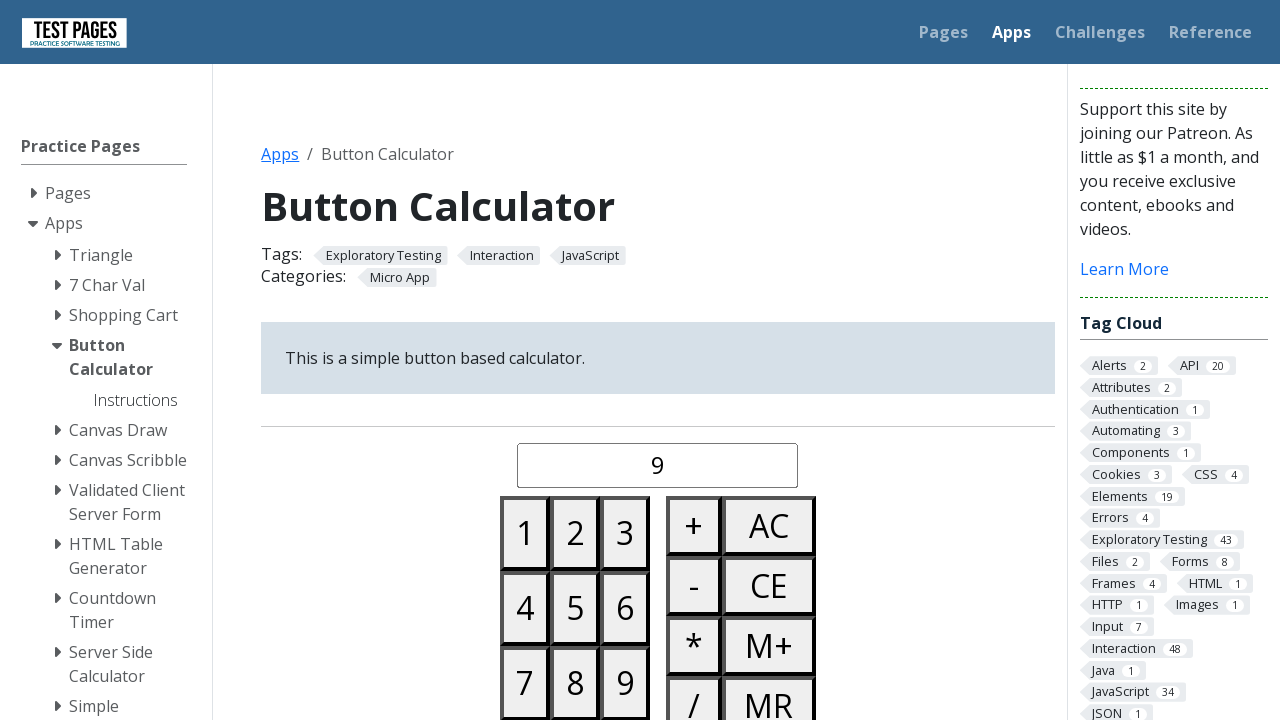

Clicked button 1 at (525, 533) on #button01
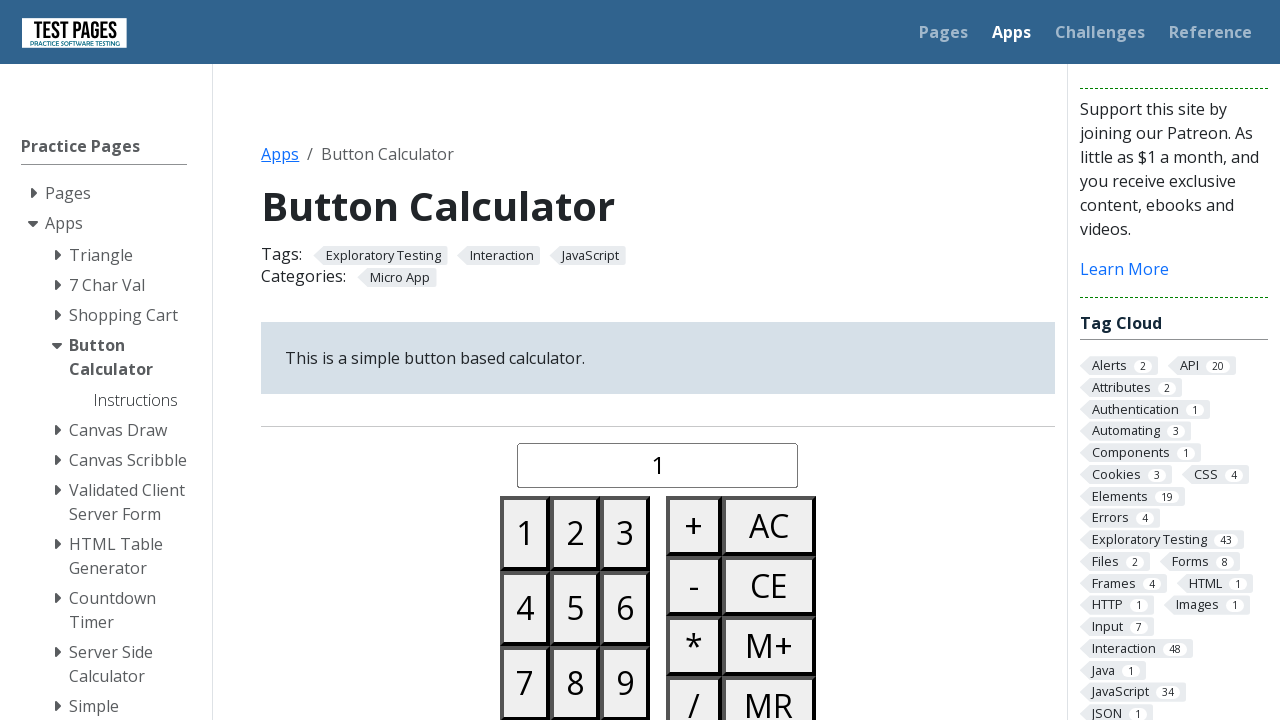

Clicked equals button at (694, 360) on #buttonequals
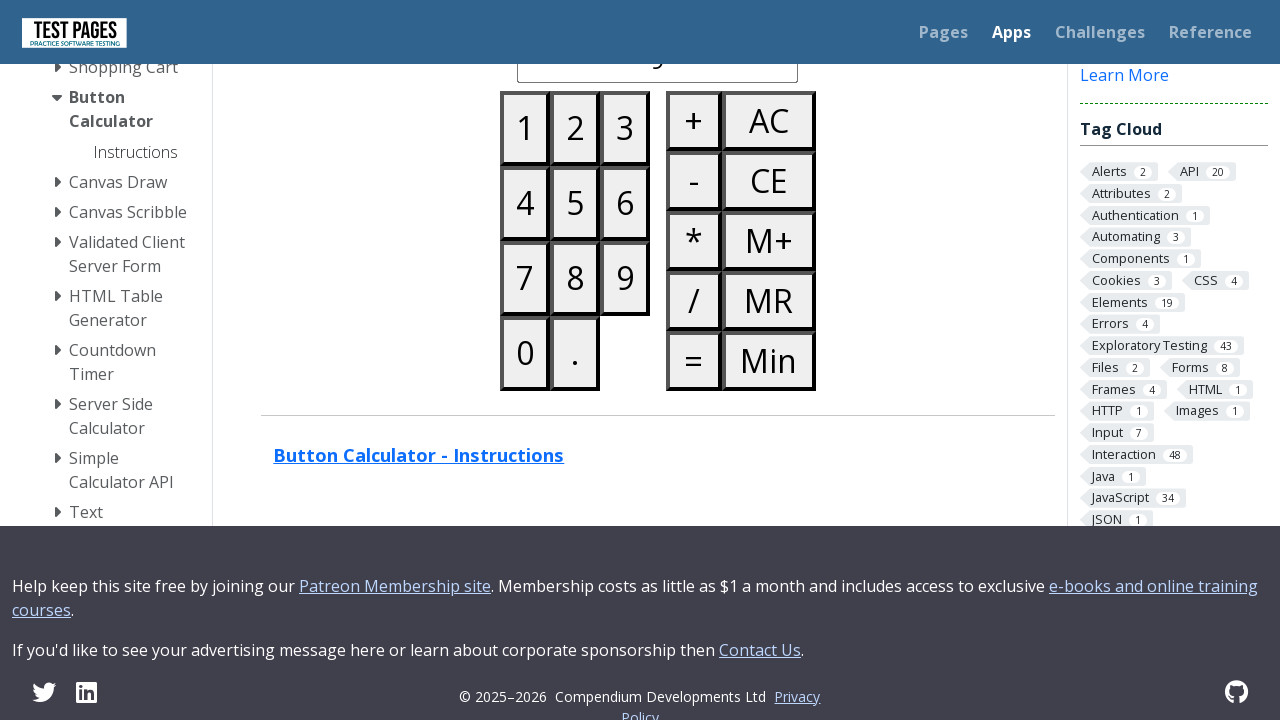

Verified multiplication result equals 9
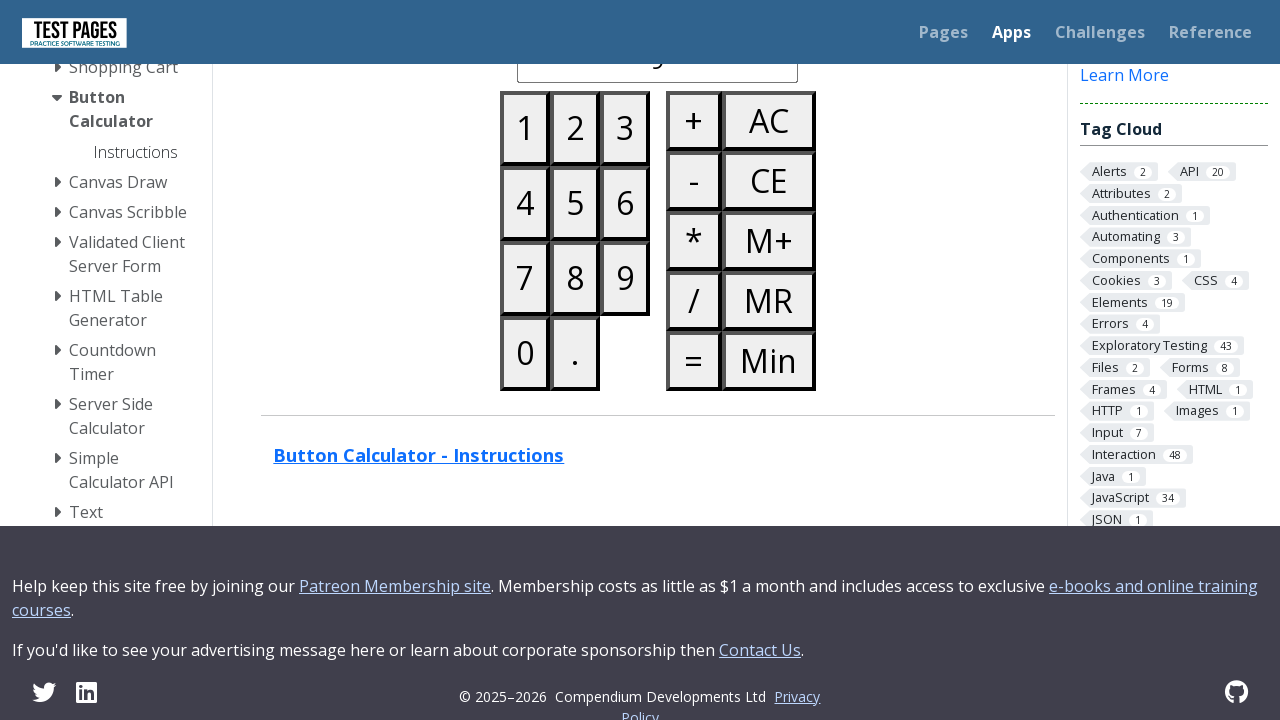

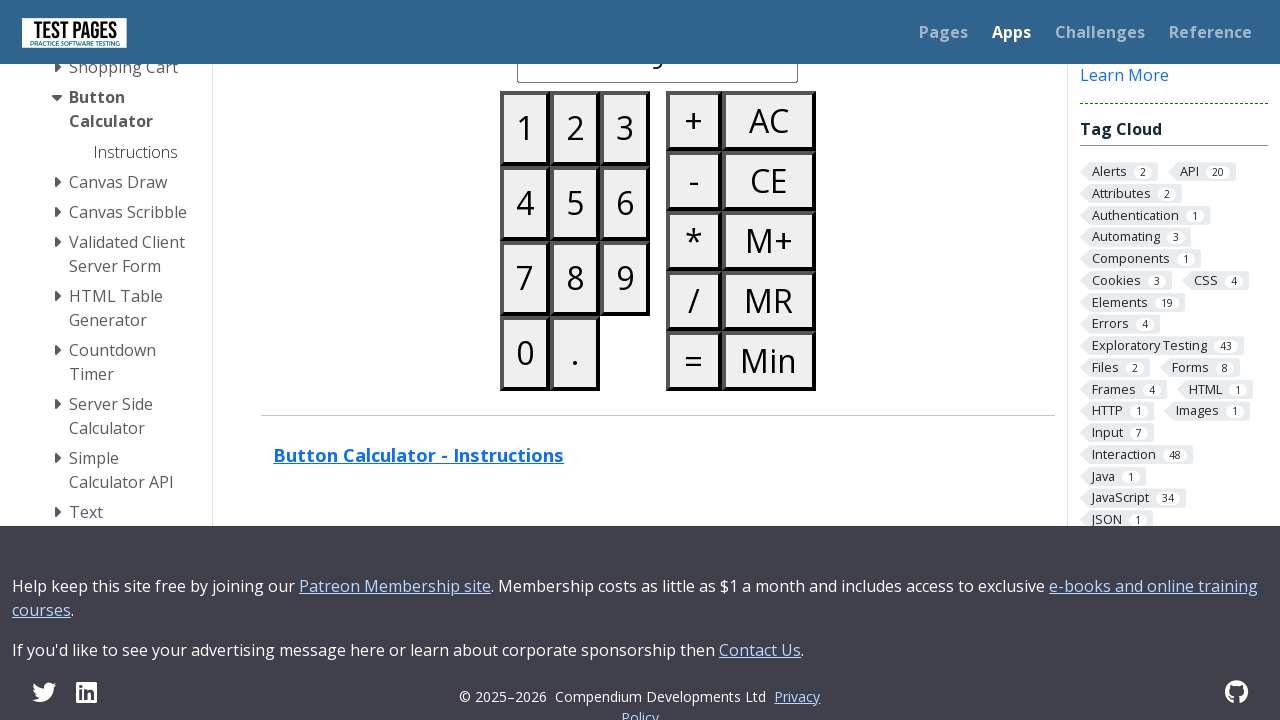